Tests alert handling by clicking a button that triggers a JavaScript alert, then accepting the alert dialog

Starting URL: https://demoqa.com/alerts

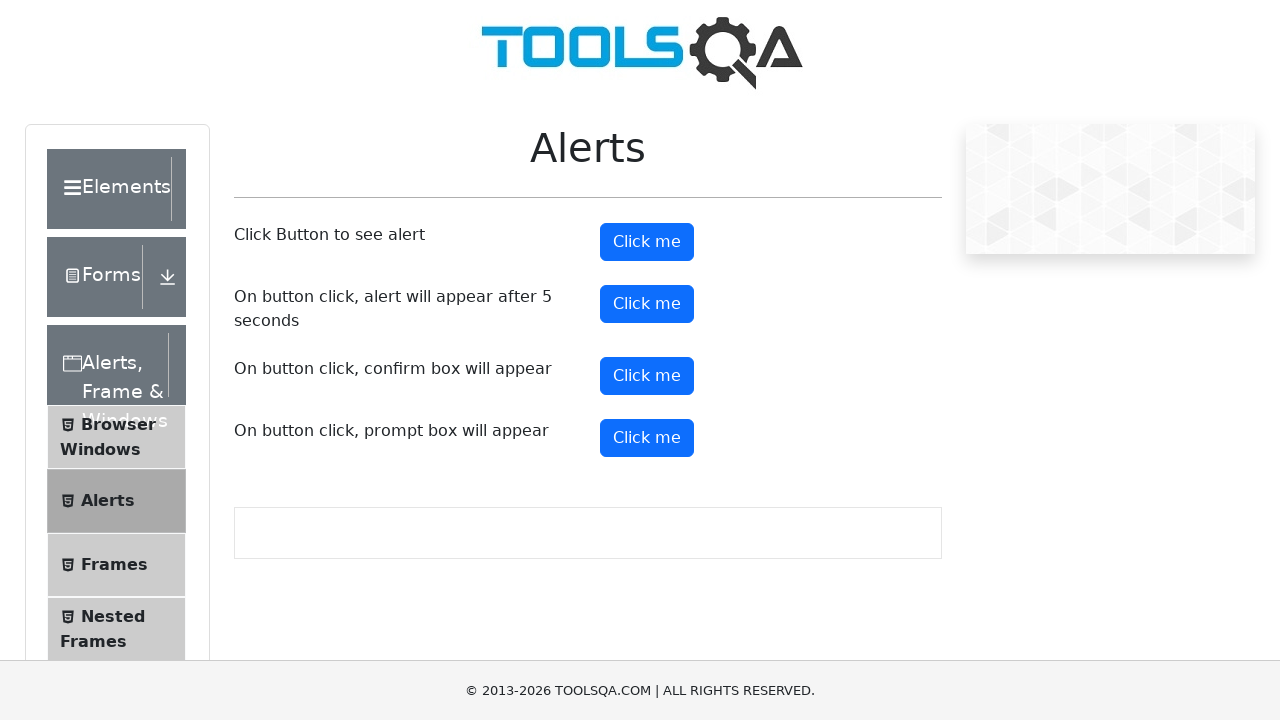

Clicked the alert button at (647, 242) on button#alertButton
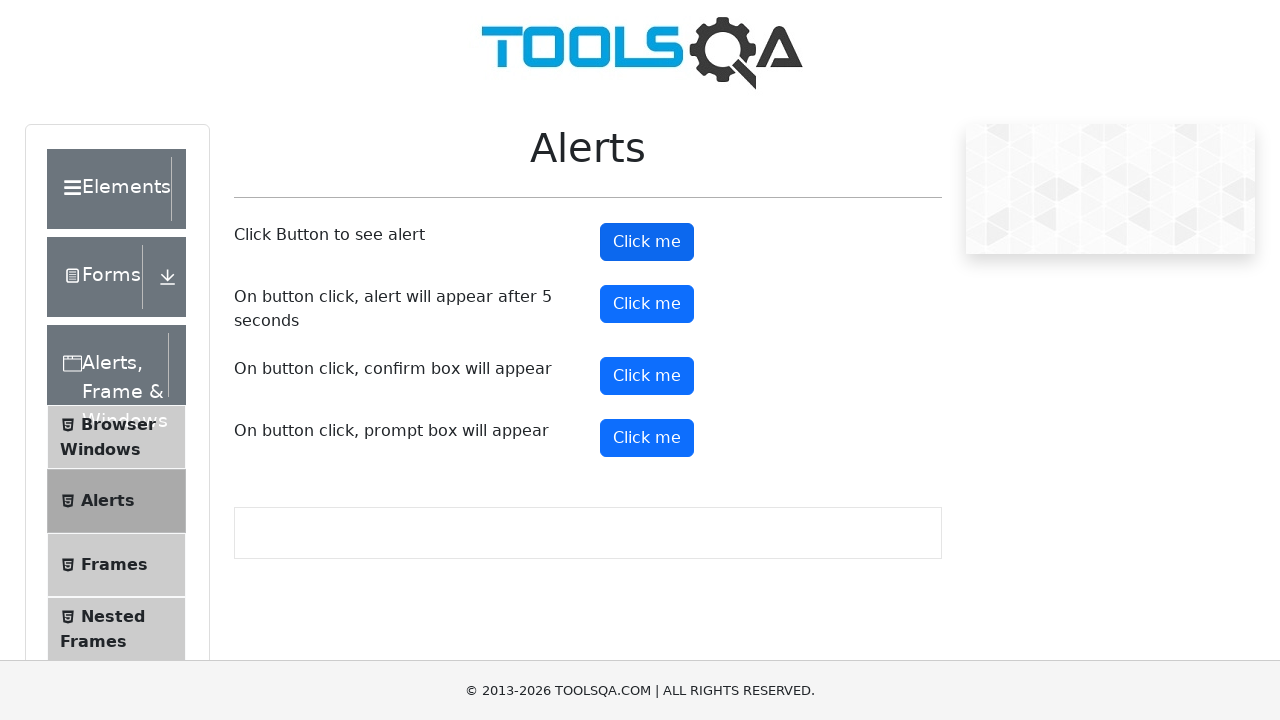

Set up dialog handler to accept alerts
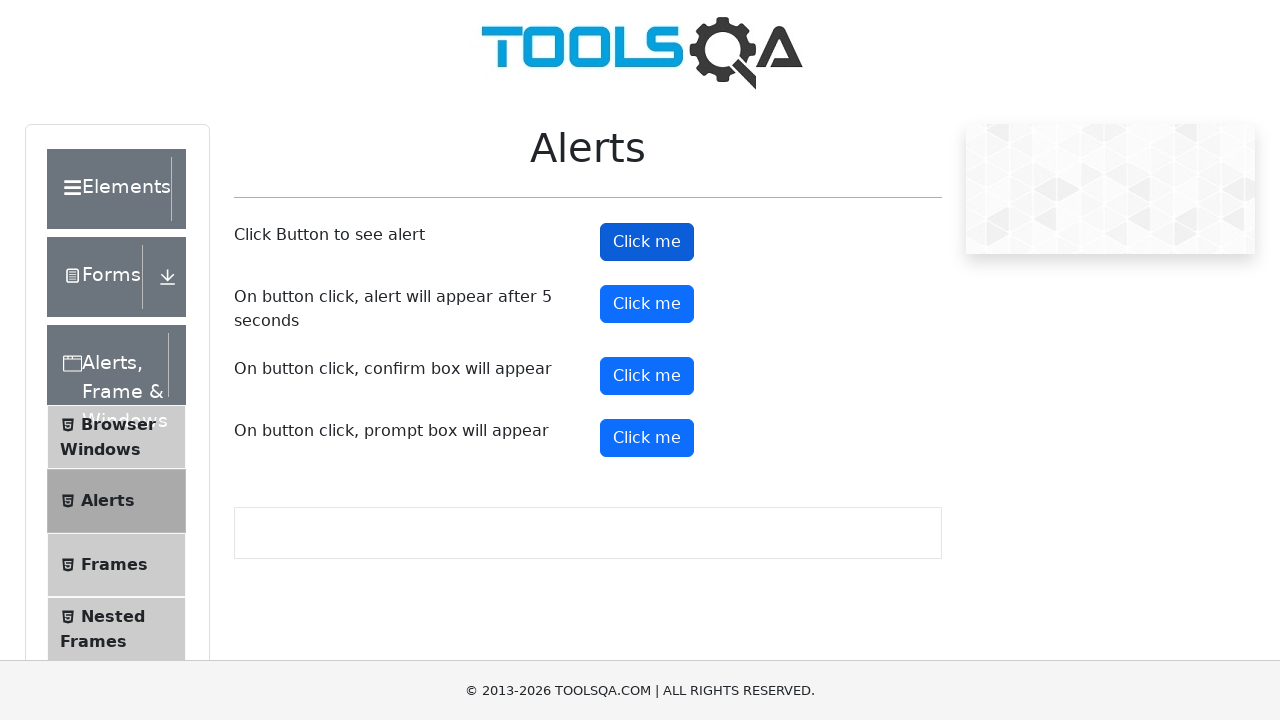

Waited for alert dialog to appear and be handled
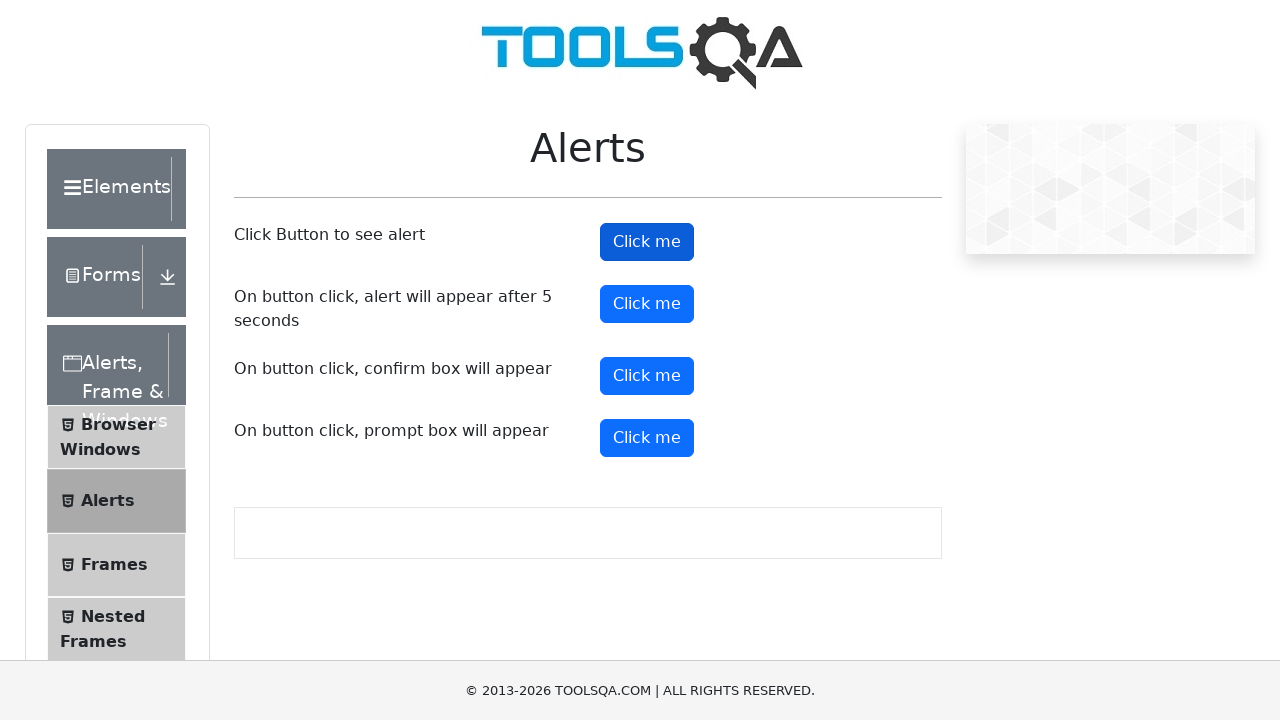

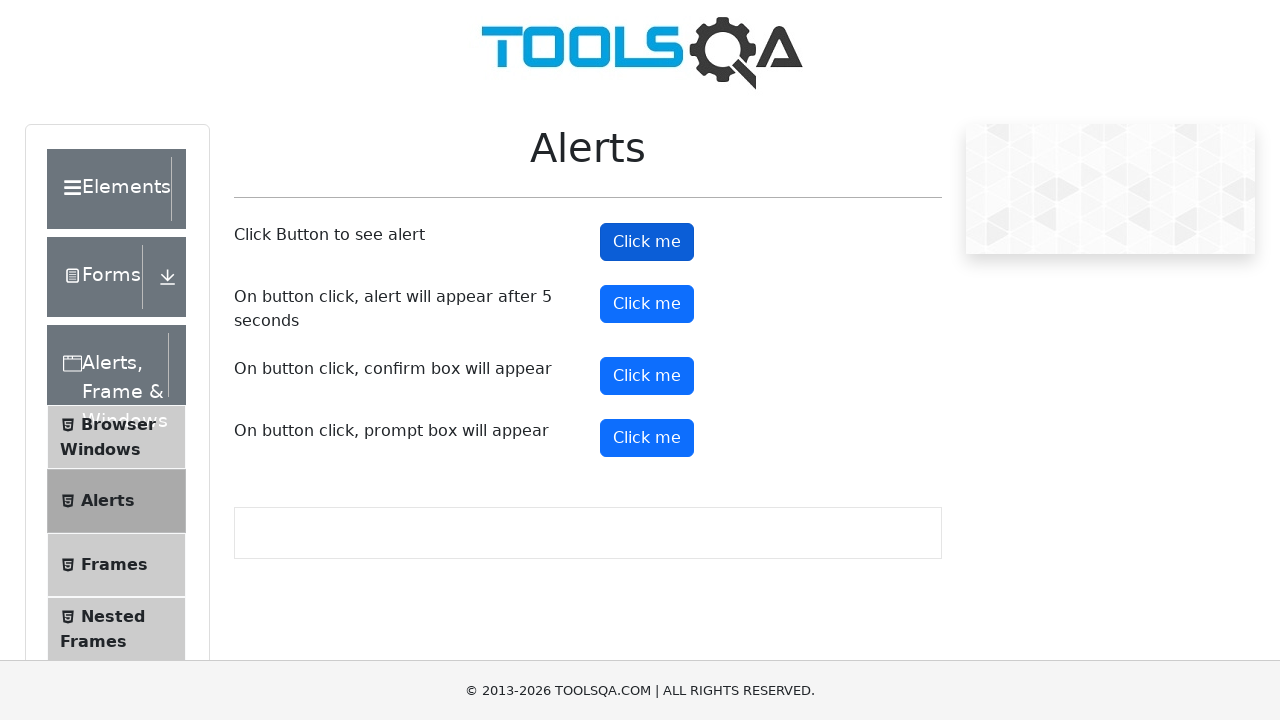